Tests the Remember Me checkbox functionality by clicking it and verifying it becomes selected

Starting URL: https://login.salesforce.com/

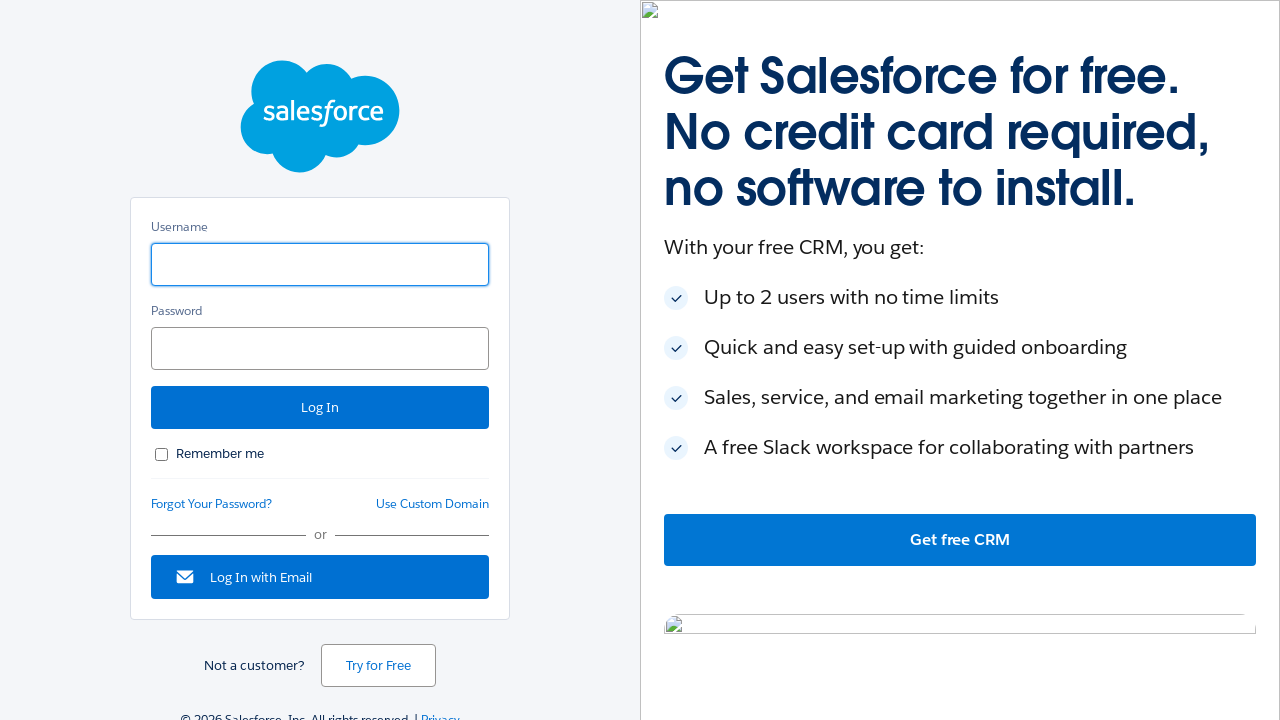

Located the Remember Me checkbox element
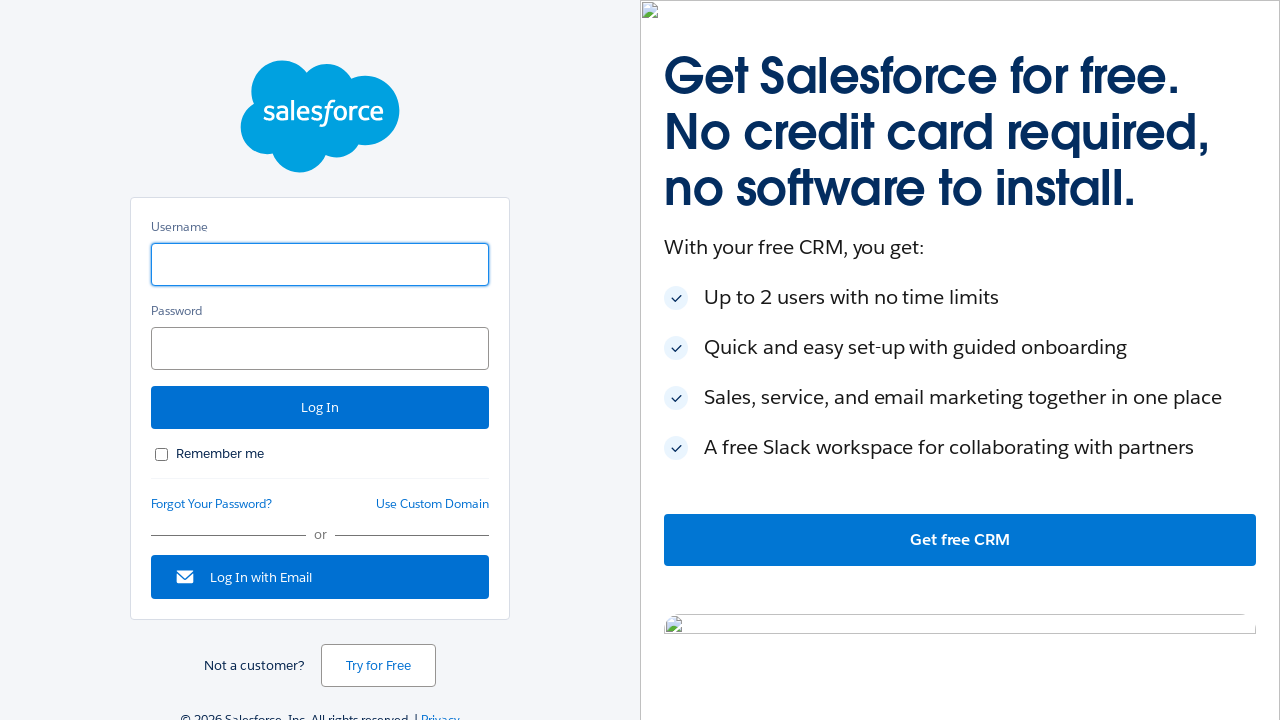

Clicked the Remember Me checkbox at (162, 454) on input#rememberUn
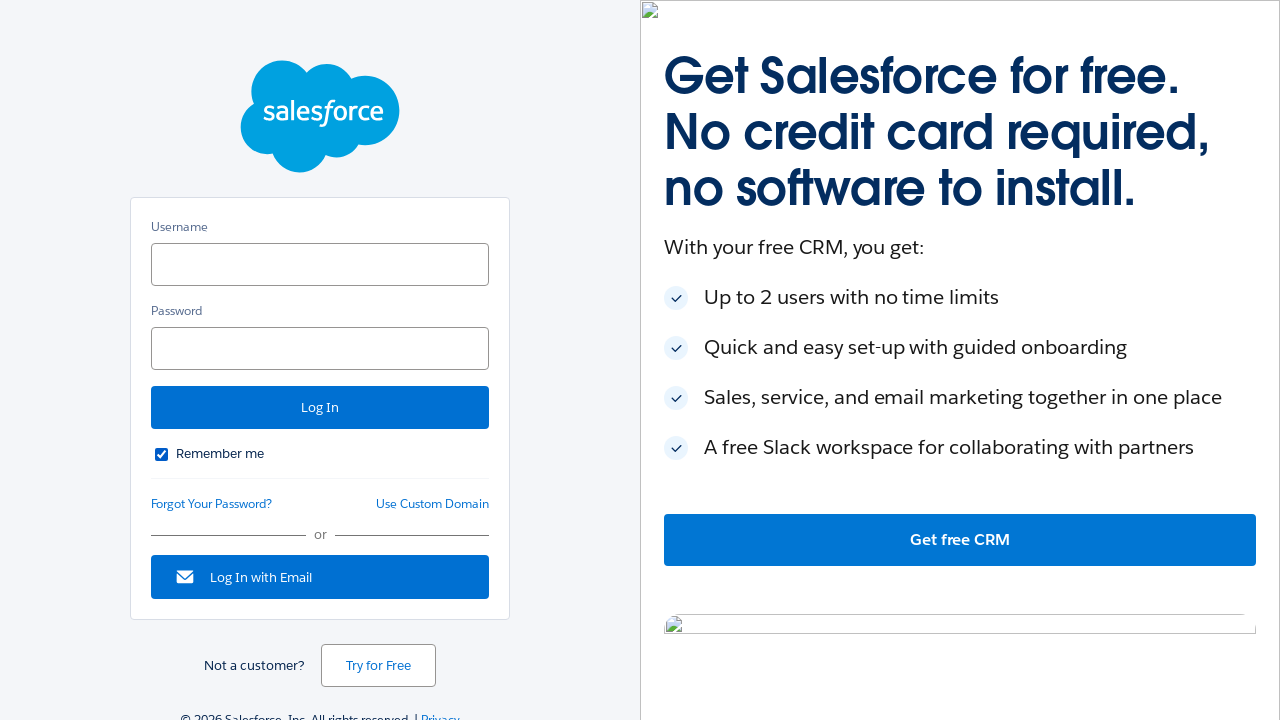

Verified that Remember Me checkbox is selected
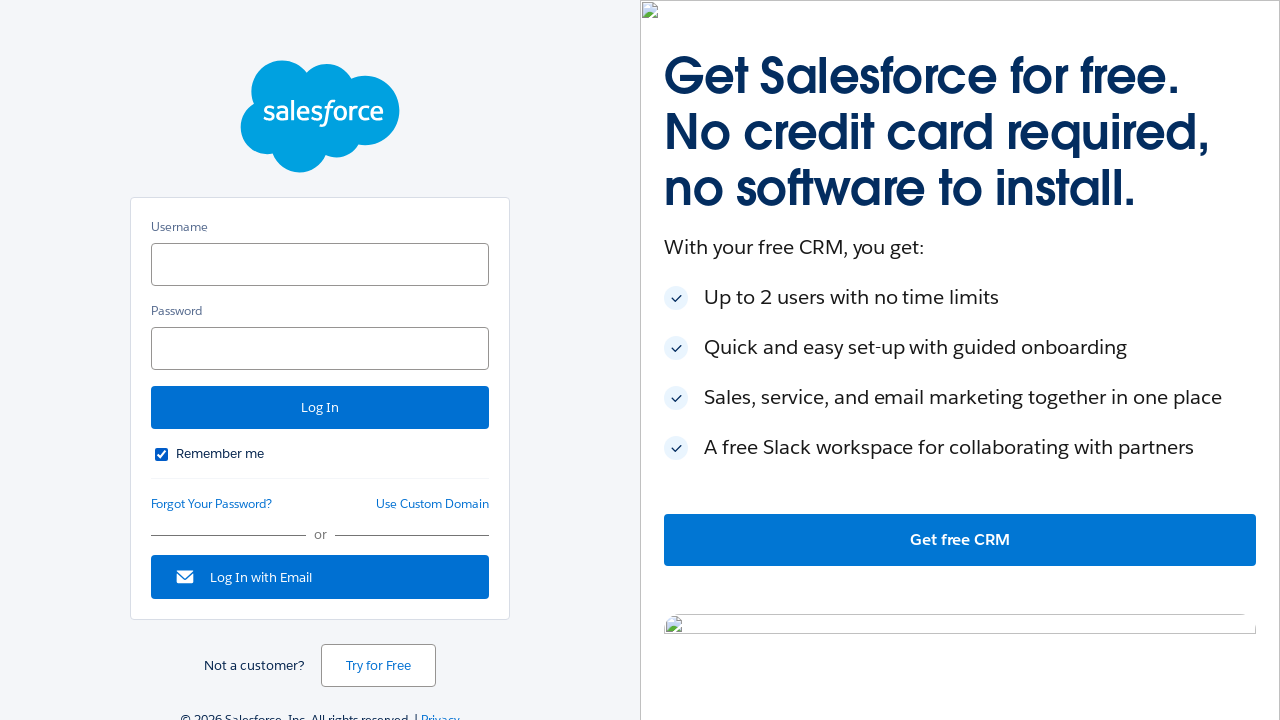

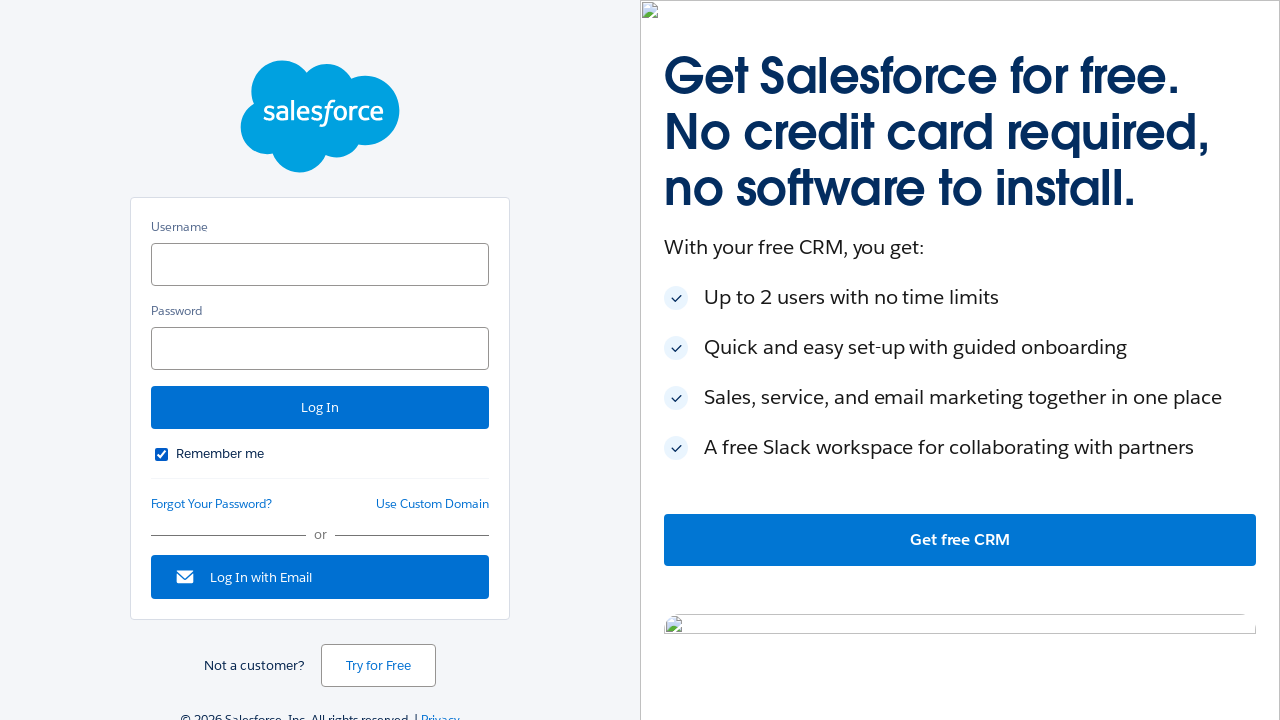